Tests selecting multiple non-consecutive elements using keyboard modifiers

Starting URL: https://automationfc.github.io/jquery-selectable/

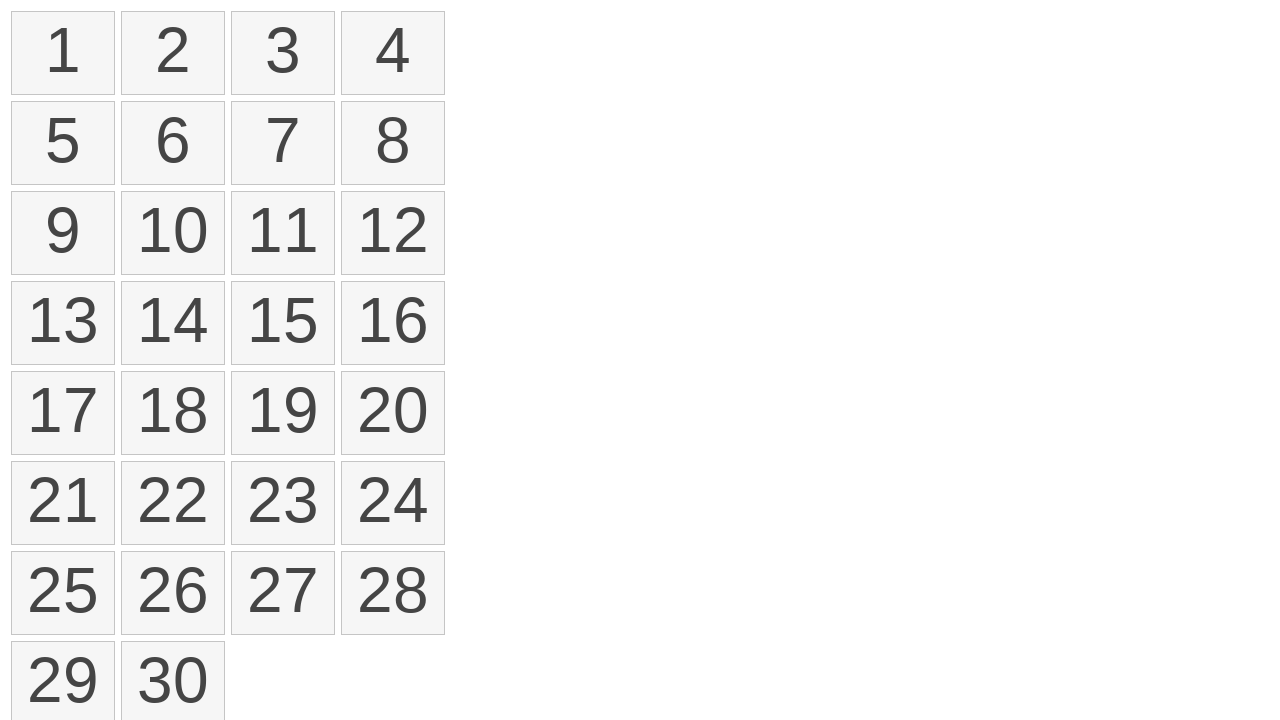

Retrieved all selectable list items from the ordered list
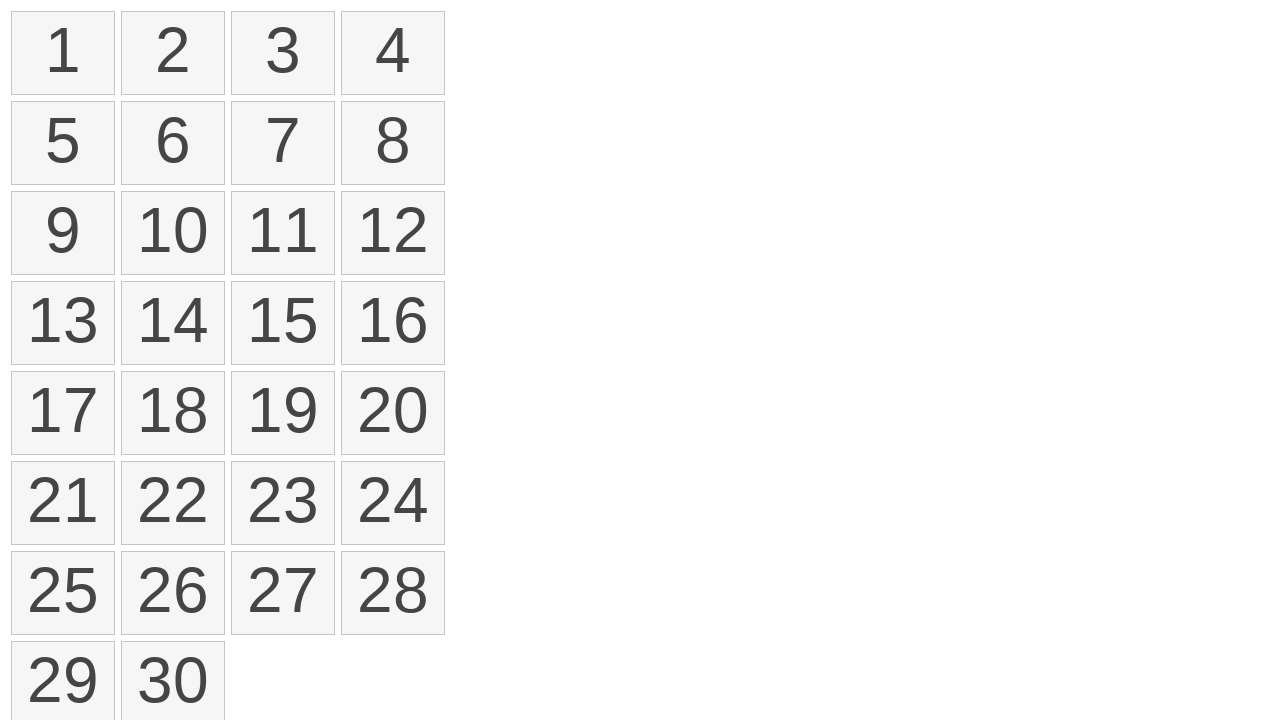

Pressed down Control key to enable multi-select mode
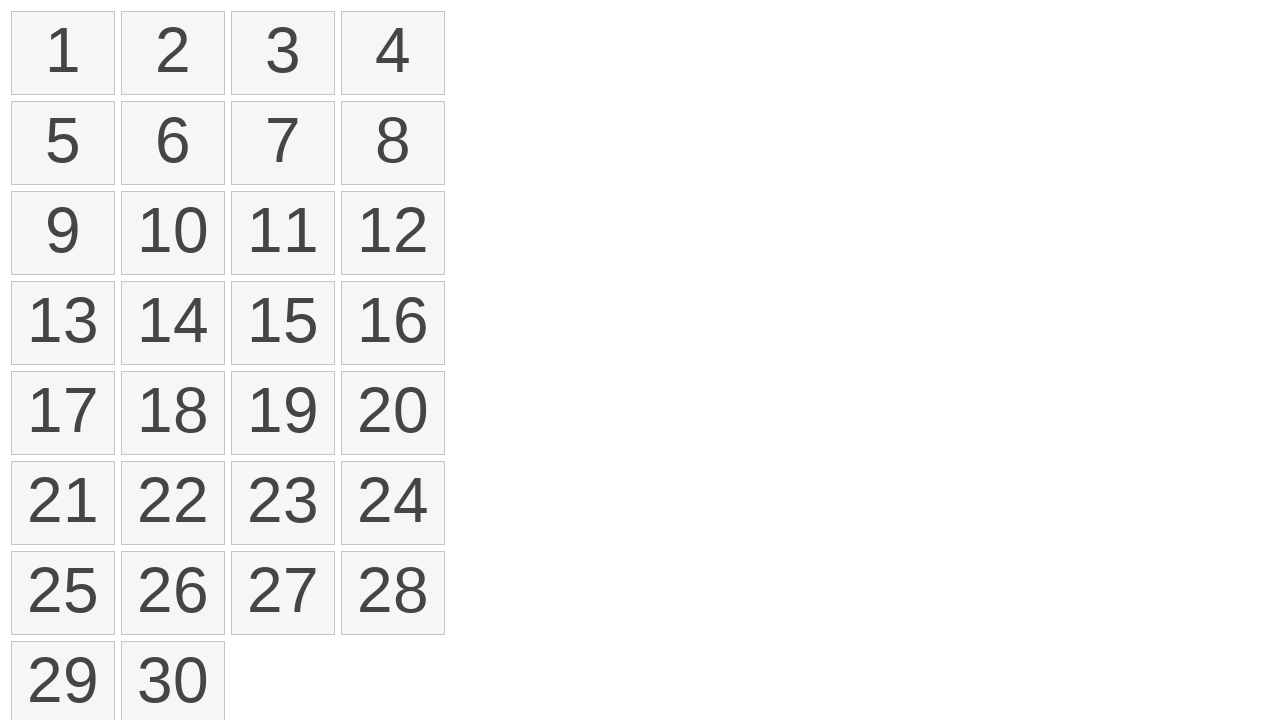

Clicked first item (index 0) while holding Control at (63, 53) on ol#selectable>li >> nth=0
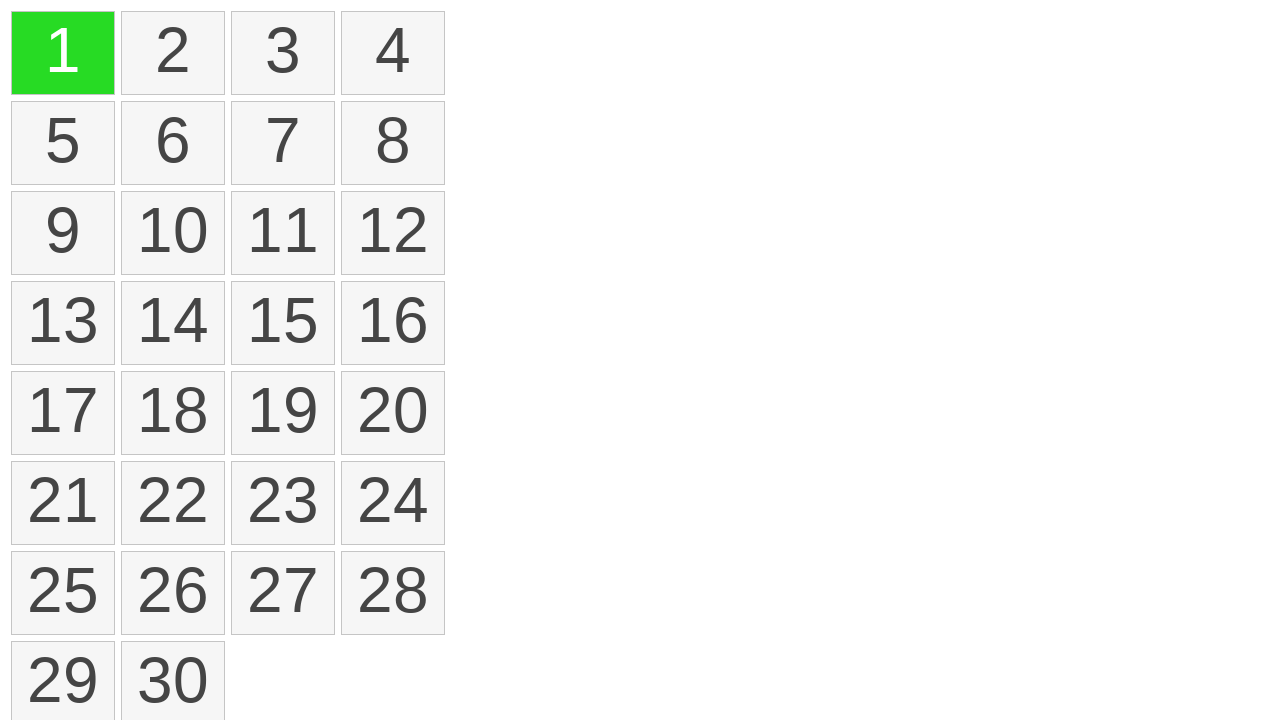

Clicked fourth item (index 3) while holding Control at (393, 53) on ol#selectable>li >> nth=3
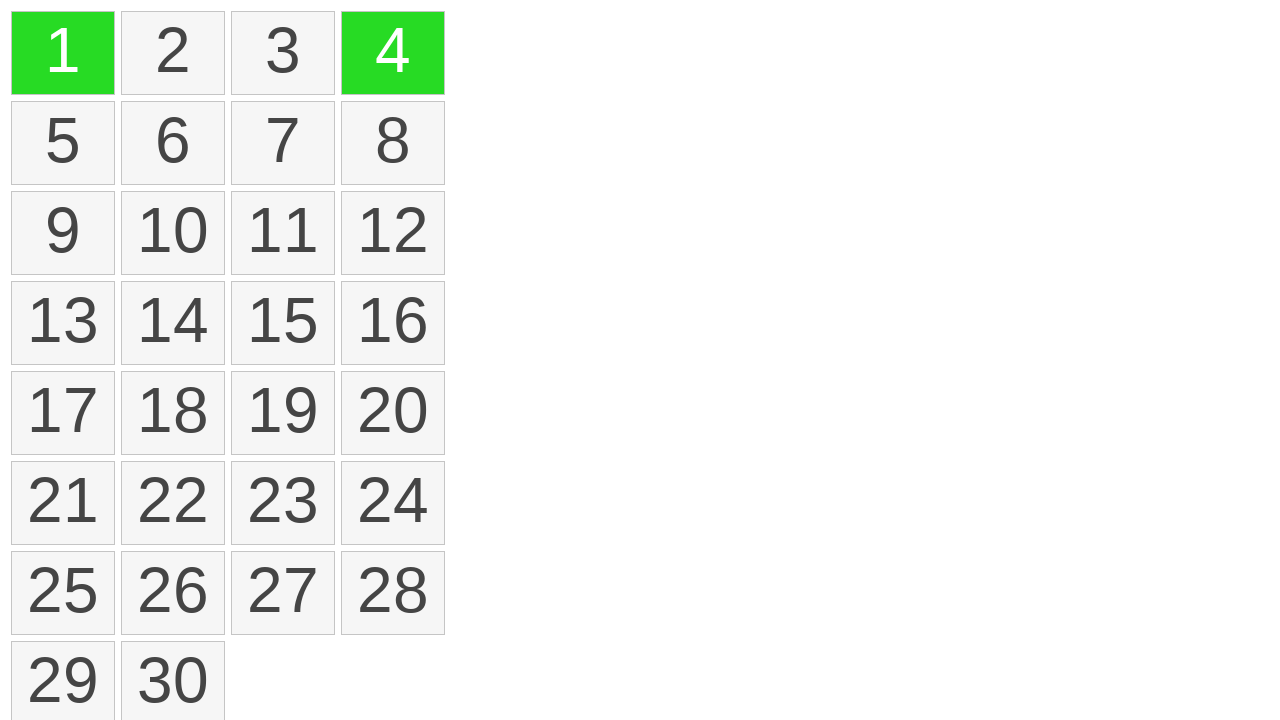

Clicked eighth item (index 7) while holding Control at (393, 143) on ol#selectable>li >> nth=7
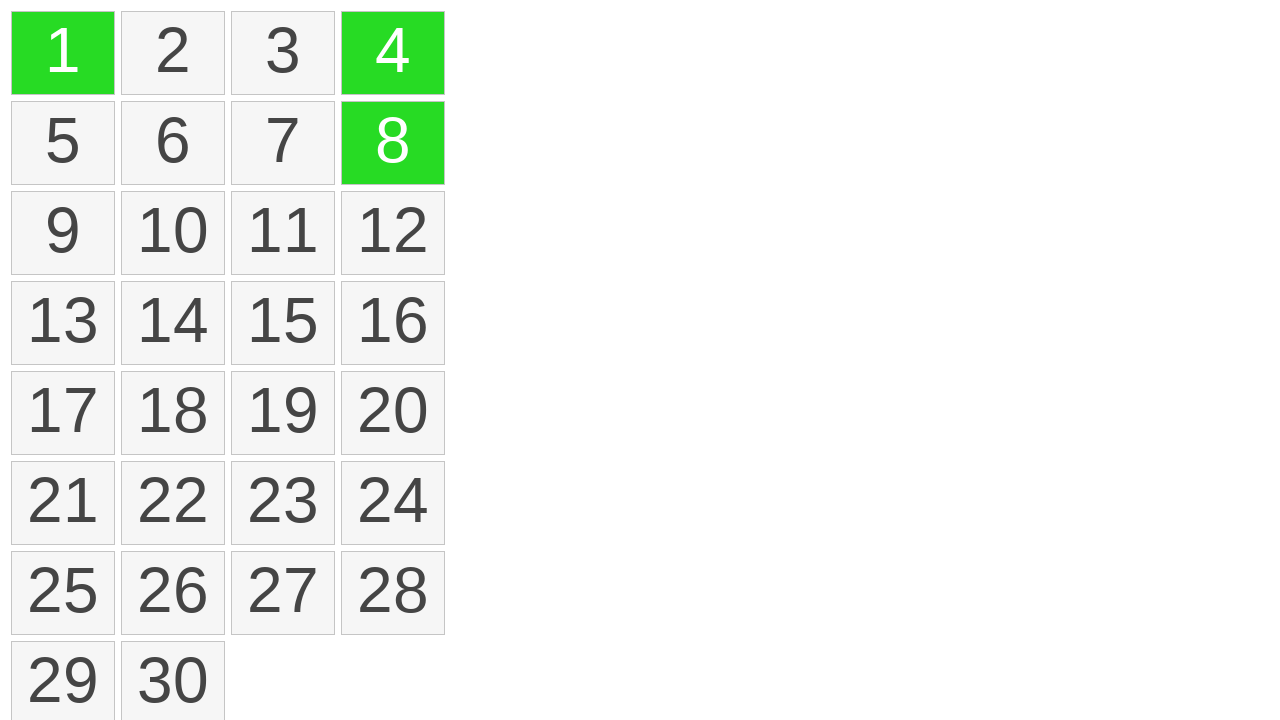

Clicked eleventh item (index 10) while holding Control at (283, 233) on ol#selectable>li >> nth=10
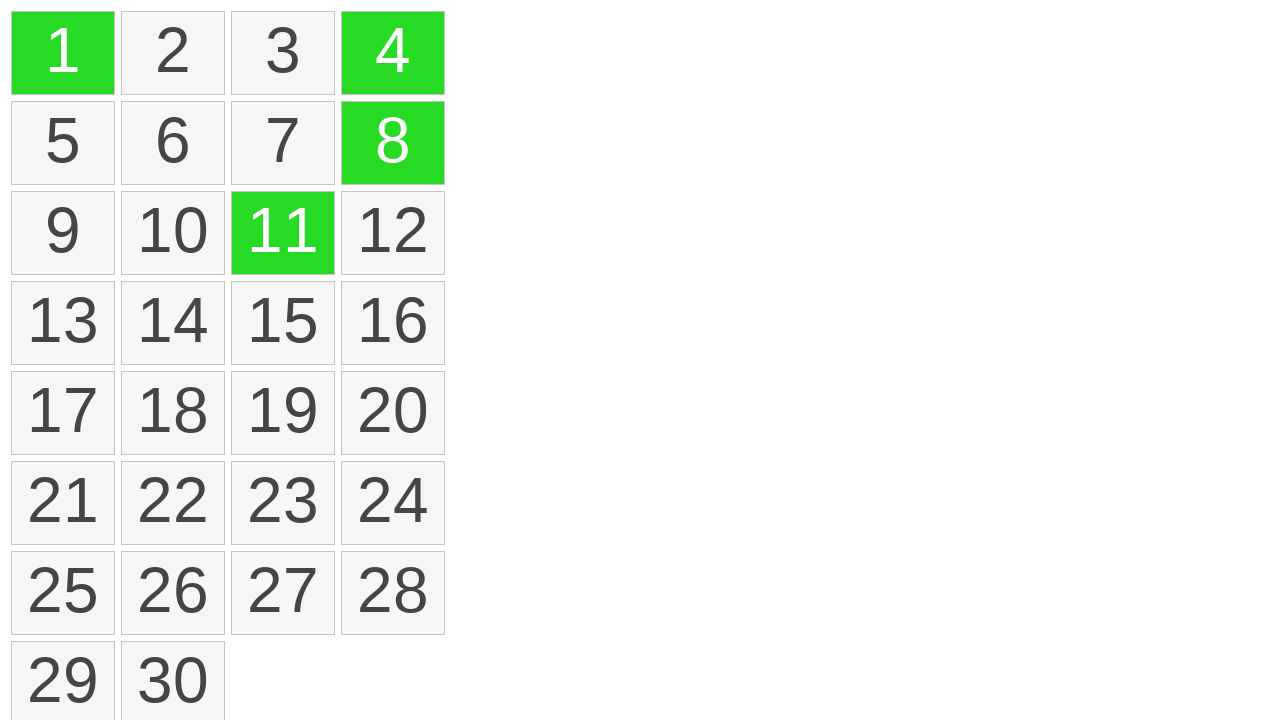

Clicked fourteenth item (index 13) while holding Control at (173, 323) on ol#selectable>li >> nth=13
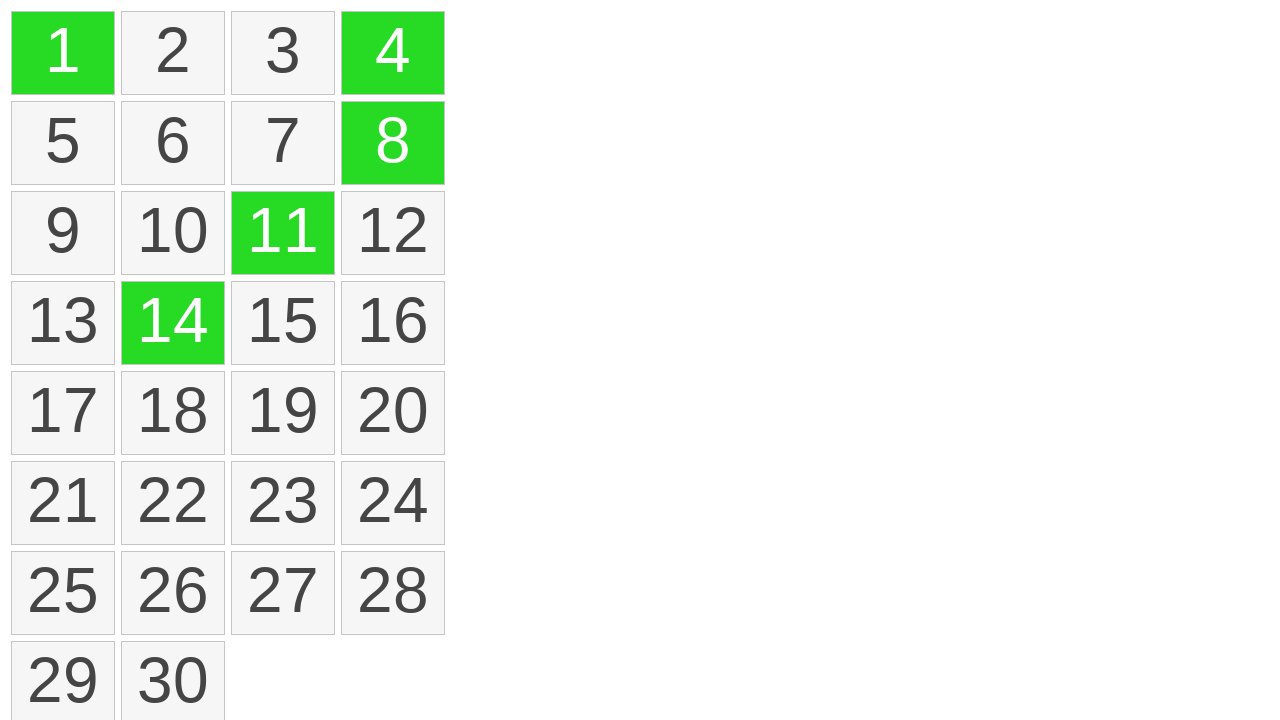

Clicked sixteenth item (index 15) while holding Control at (393, 323) on ol#selectable>li >> nth=15
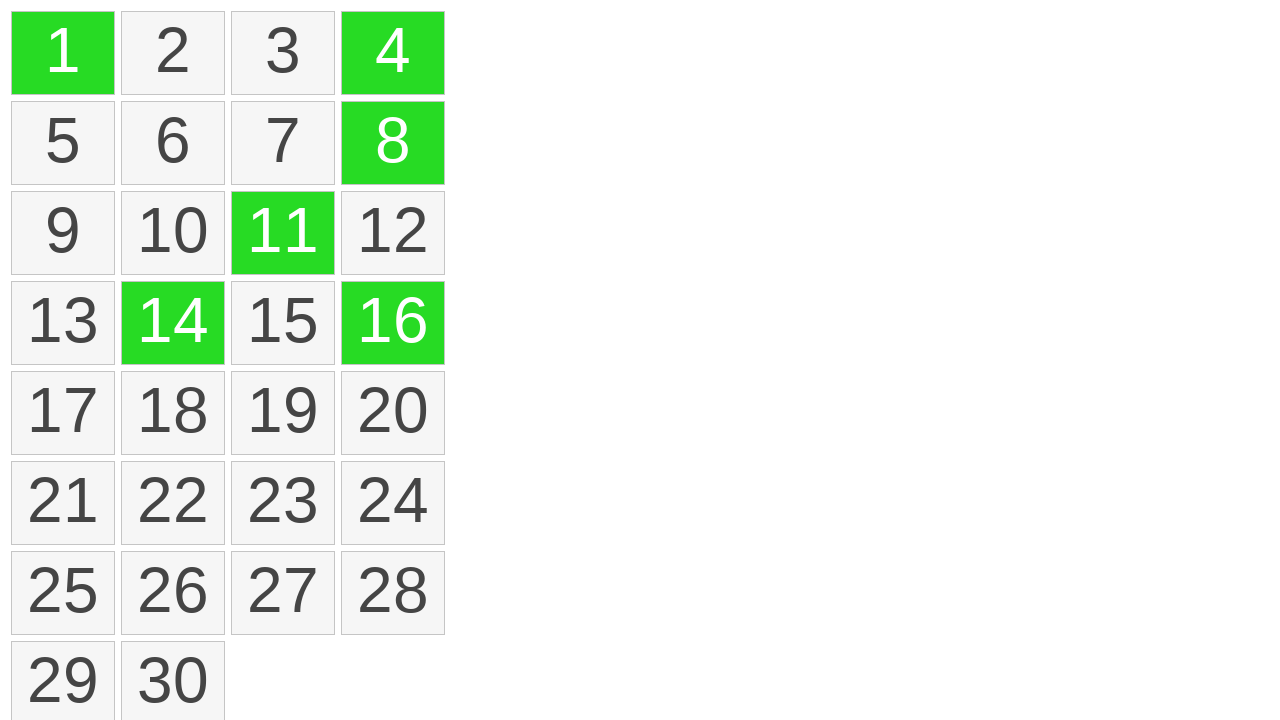

Clicked eighteenth item (index 17) while holding Control at (173, 413) on ol#selectable>li >> nth=17
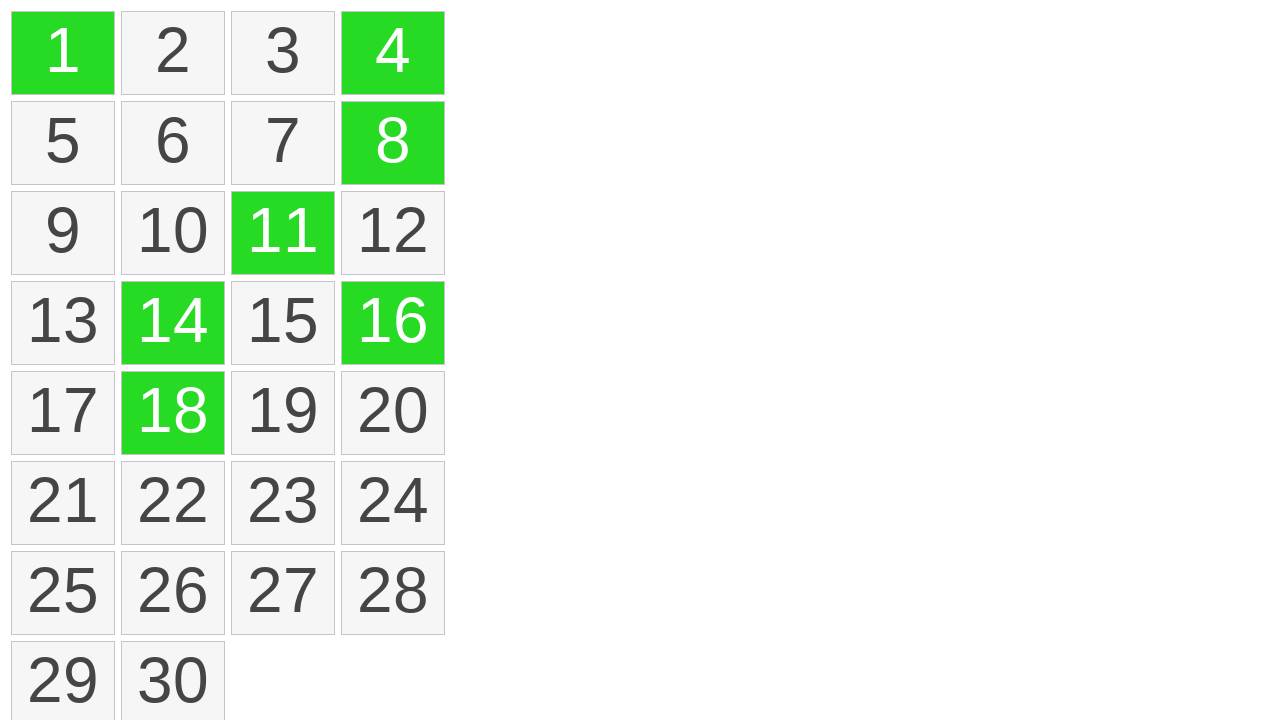

Released Control key to exit multi-select mode
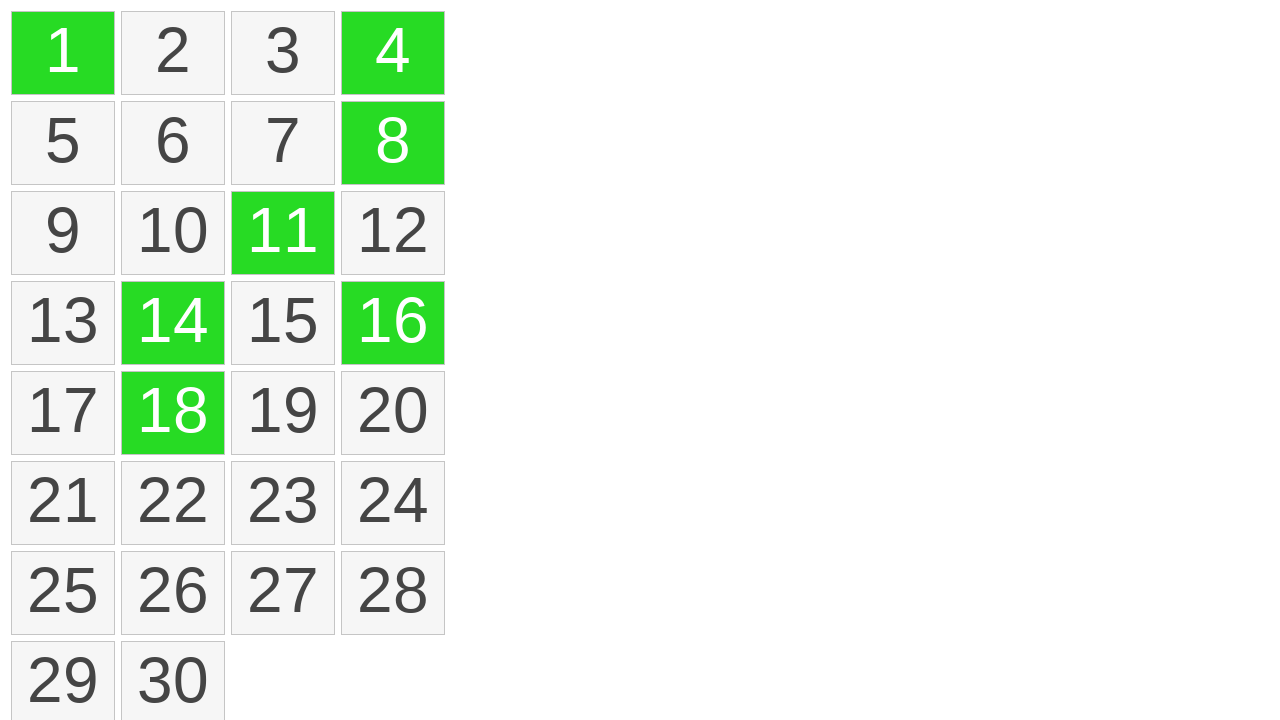

Located all selected items with ui-selected class
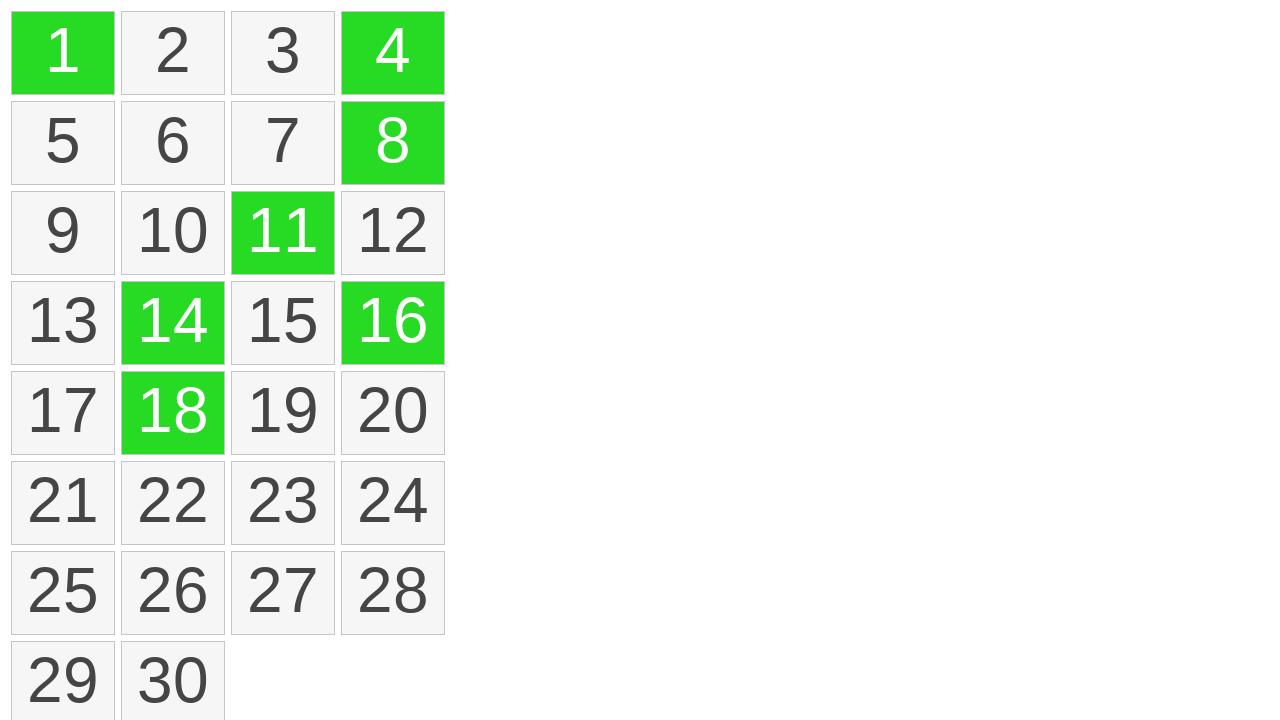

Verified that exactly 7 items are selected
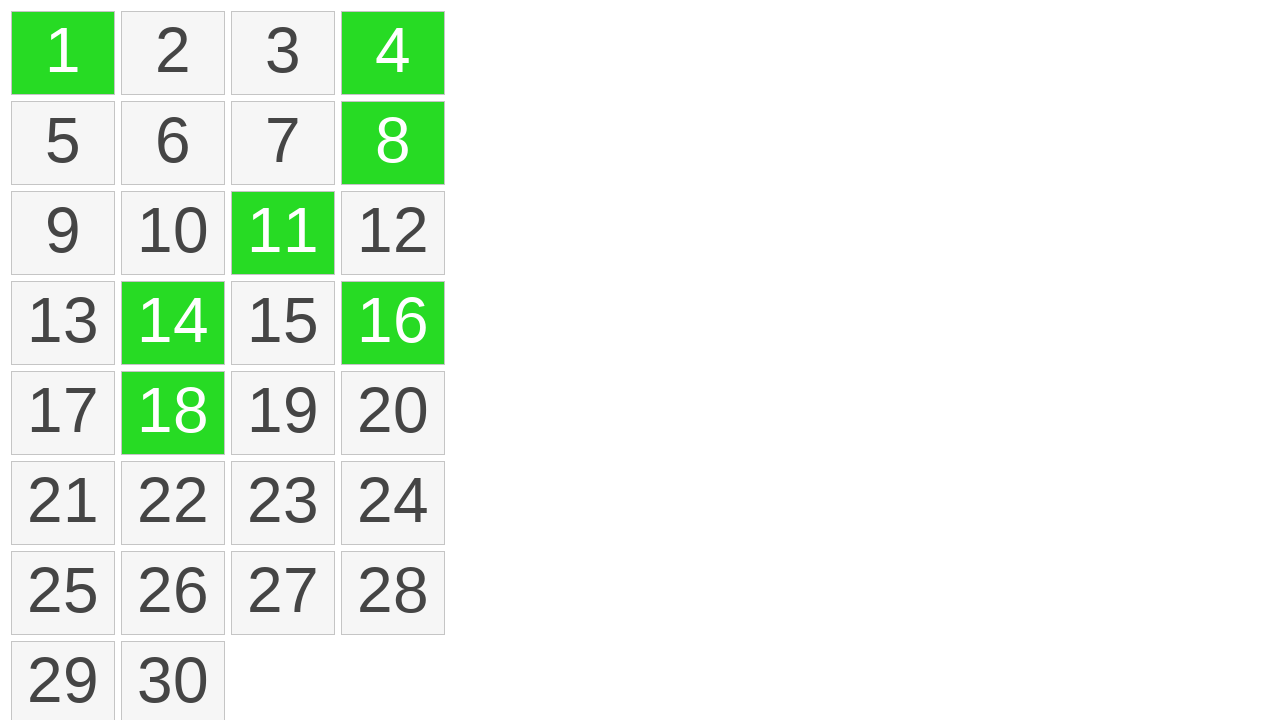

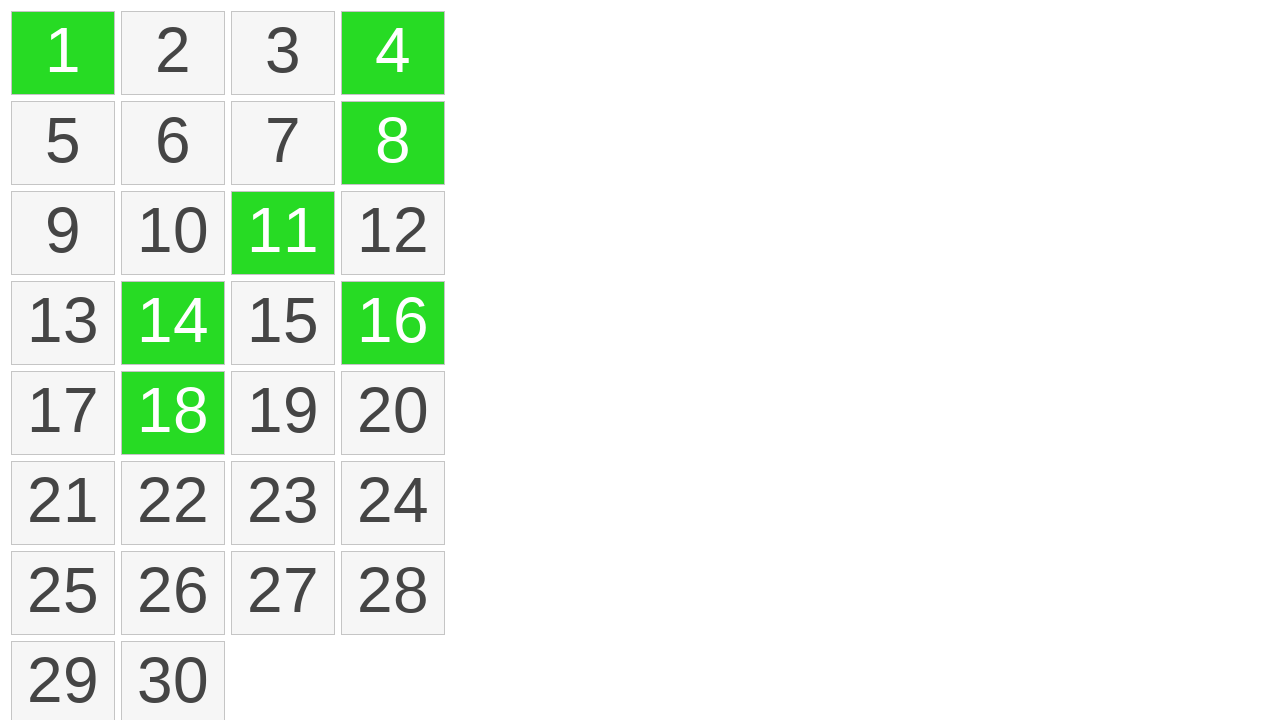